Tests the Qunar travel website by scrolling to and clicking on the "About Qunar" (关于去哪儿) link element on the page

Starting URL: https://www.qunar.com/

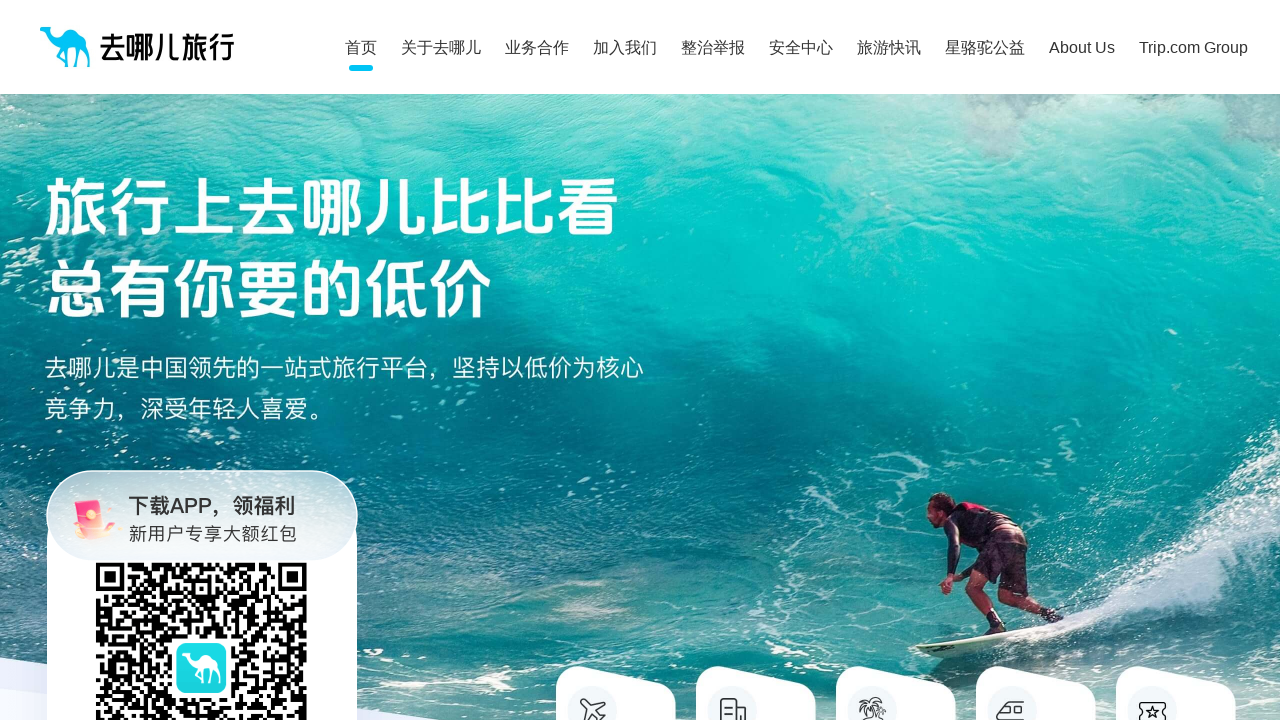

Waited for 'About Qunar' (关于去哪儿) element to be visible
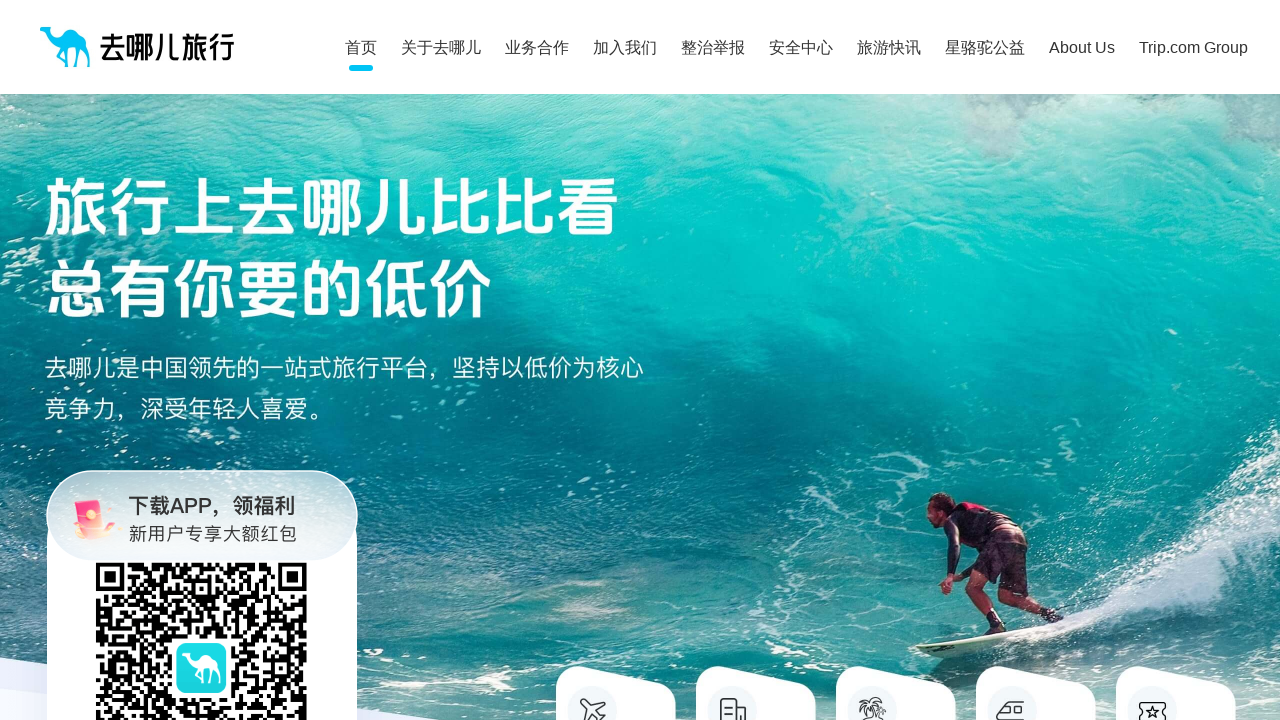

Scrolled 'About Qunar' element into view
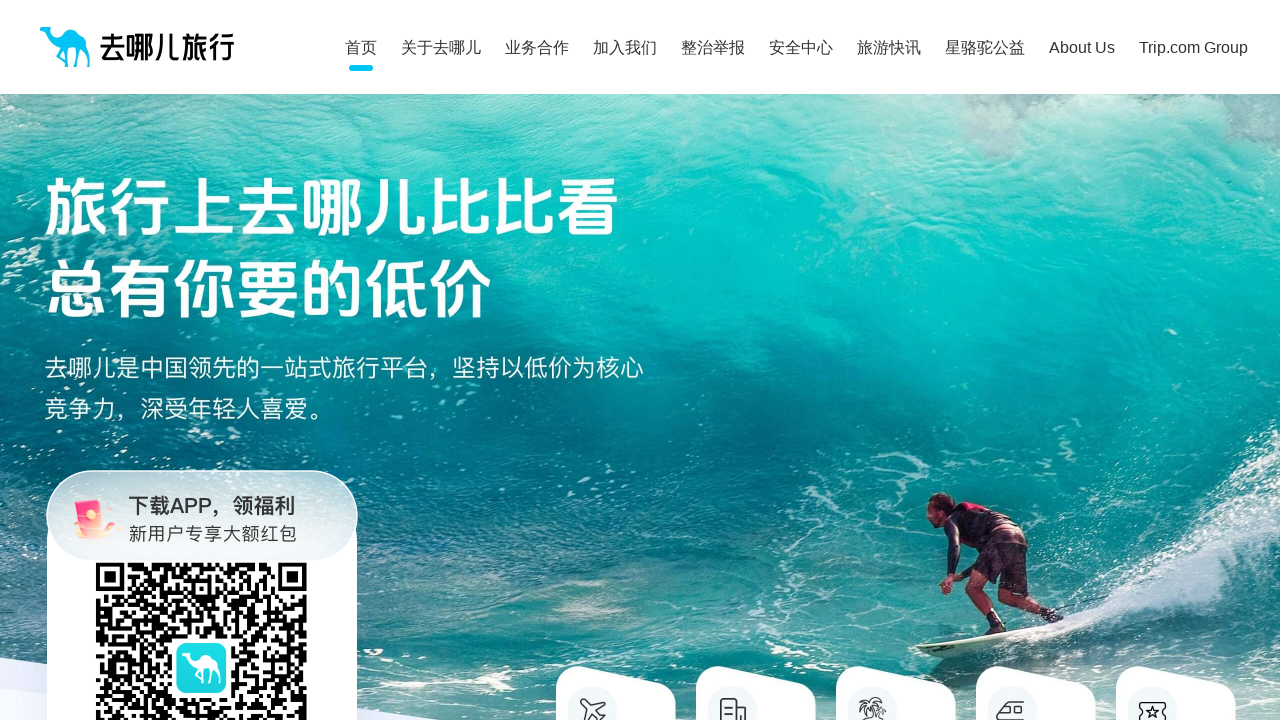

Clicked the 'About Qunar' (关于去哪儿) link element at (441, 48) on xpath=//div[contains(text(), '关于去哪儿')]
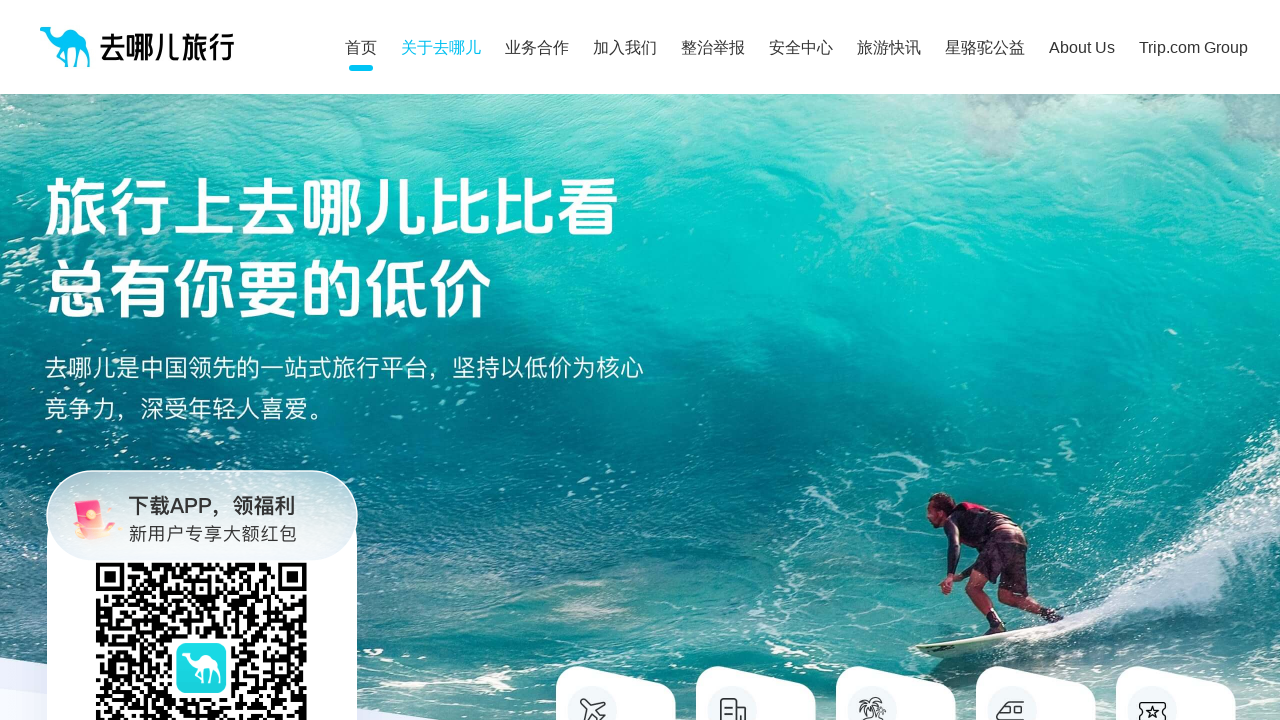

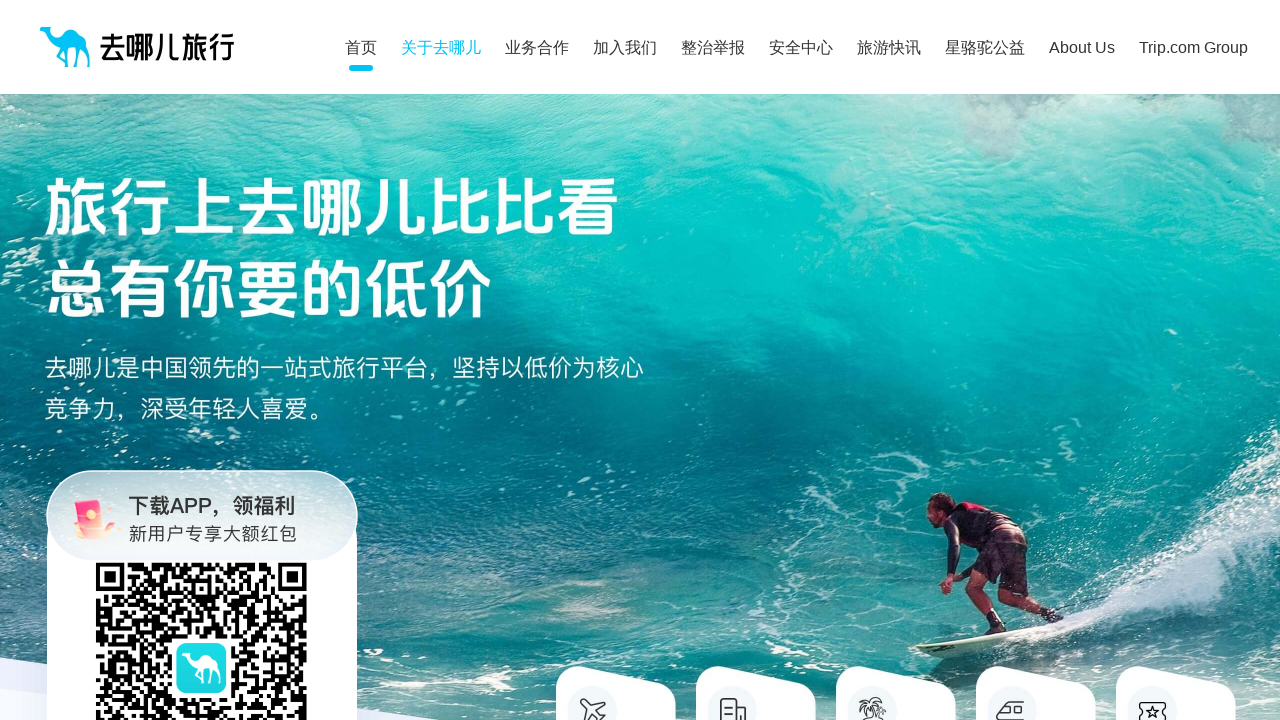